Tests keyboard interaction by entering text in a username field, selecting all text, copying it, and pasting it into the next field using keyboard shortcuts

Starting URL: https://www.saucedemo.com/

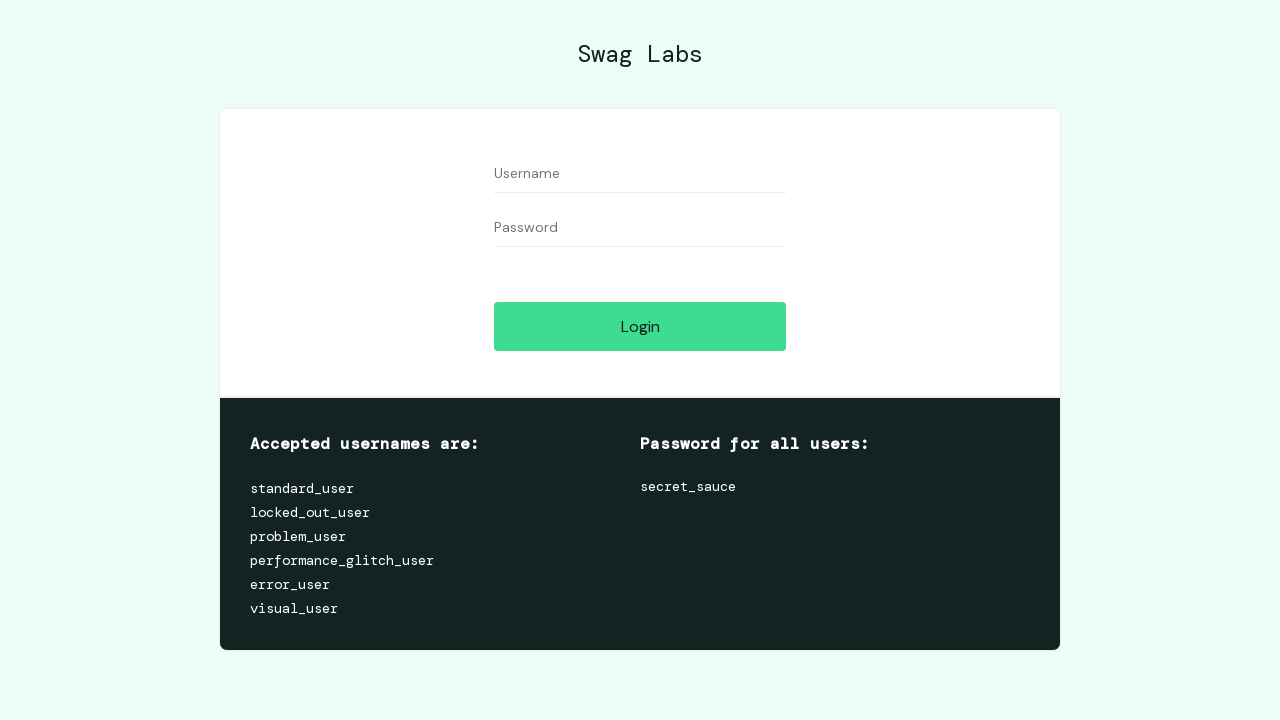

Filled username field with 'Hello' on #user-name
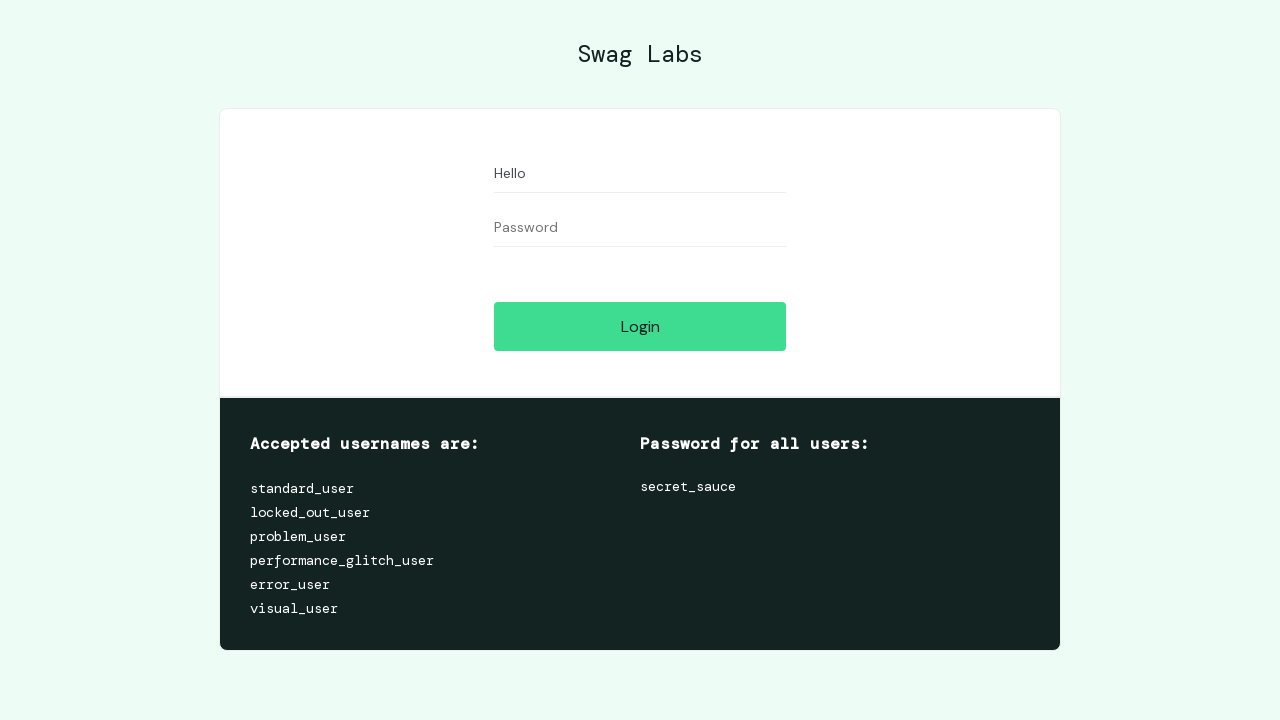

Clicked on username field to focus it at (640, 174) on #user-name
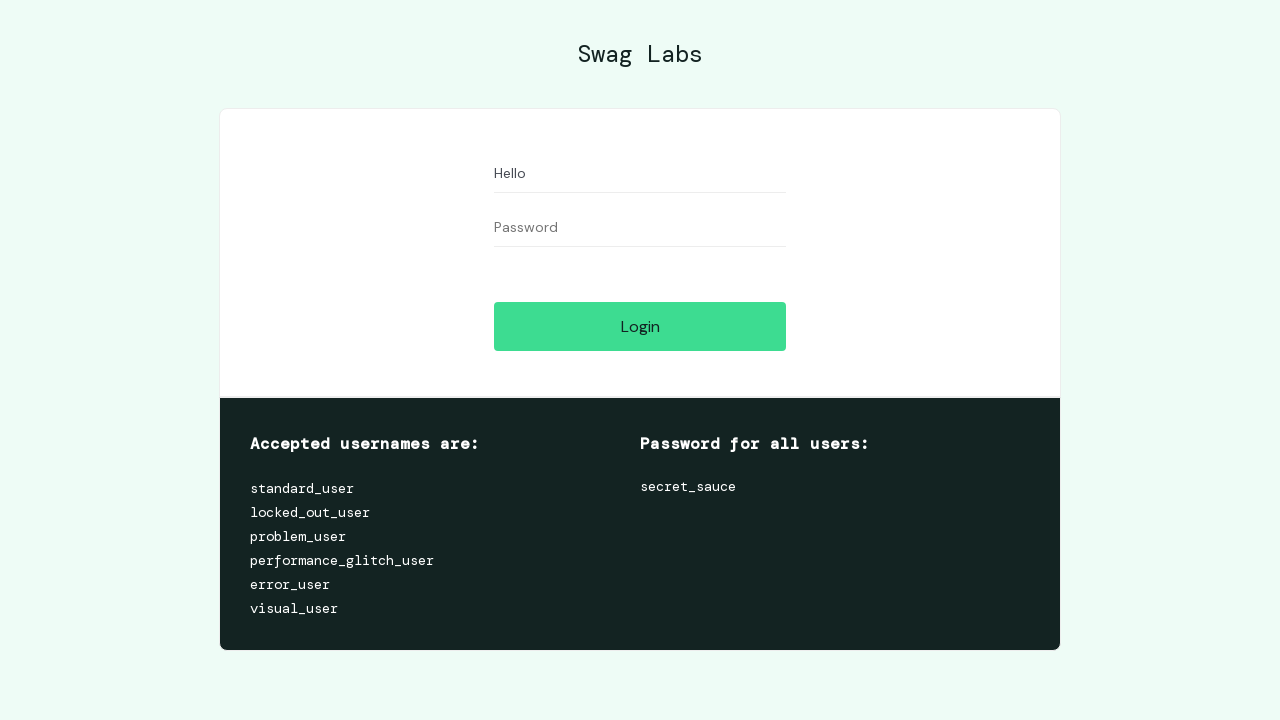

Selected all text in username field using Ctrl+A
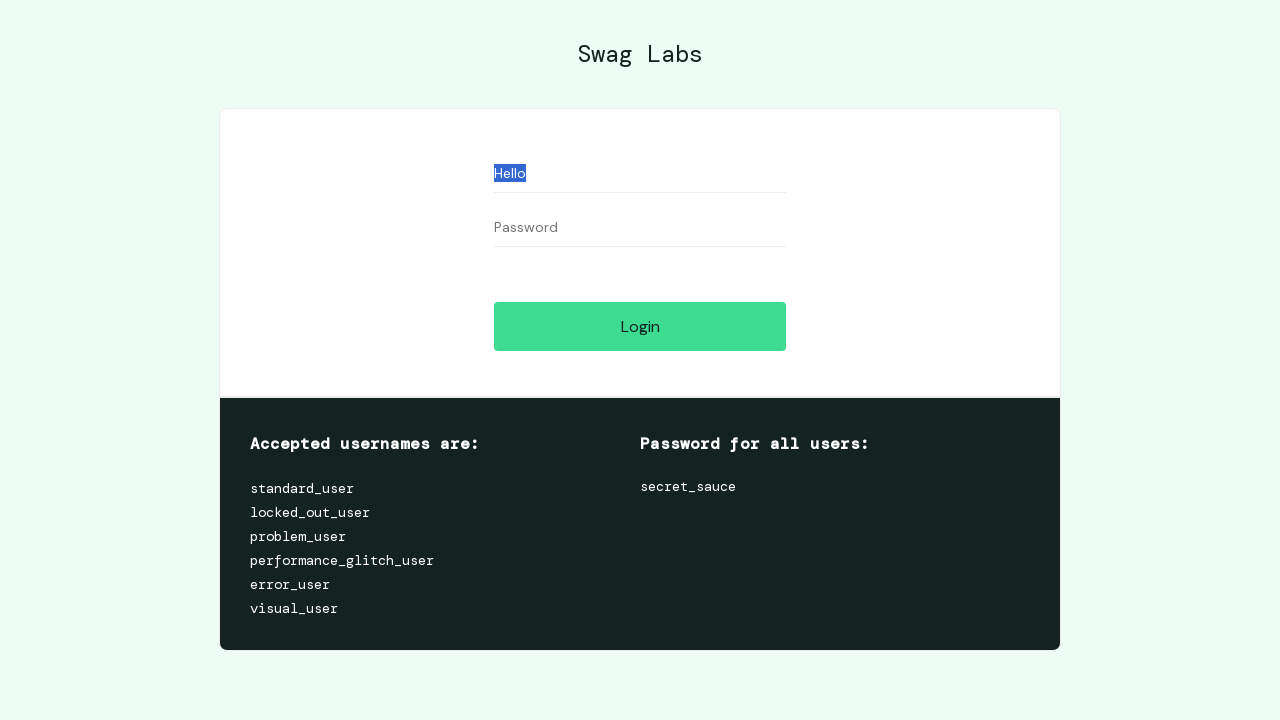

Copied selected text using Ctrl+C
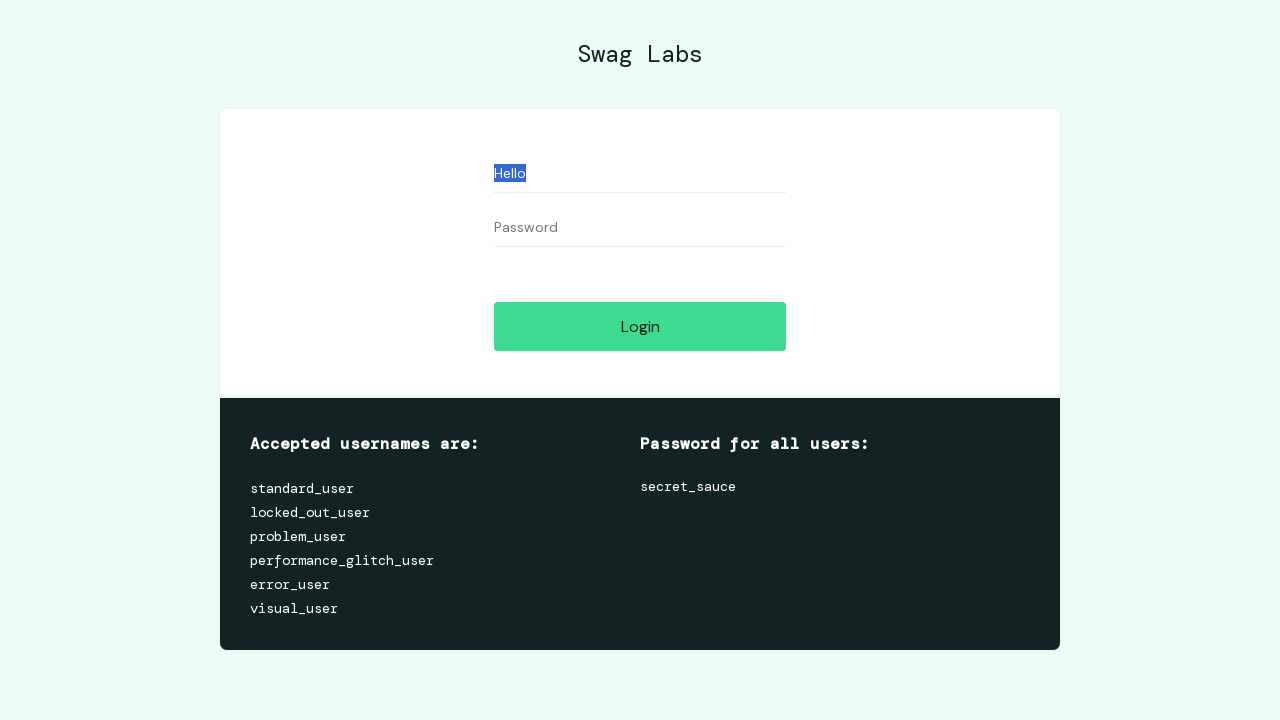

Navigated to next field using Tab key
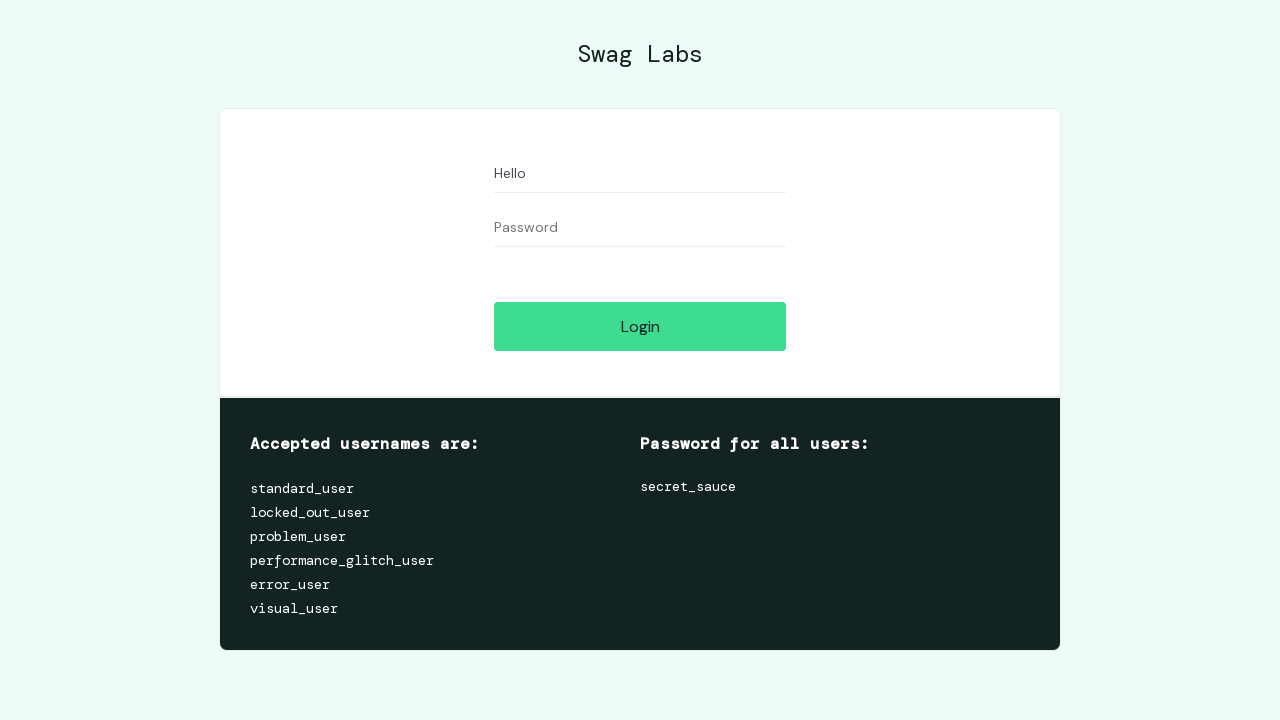

Pasted copied text into next field using Ctrl+V
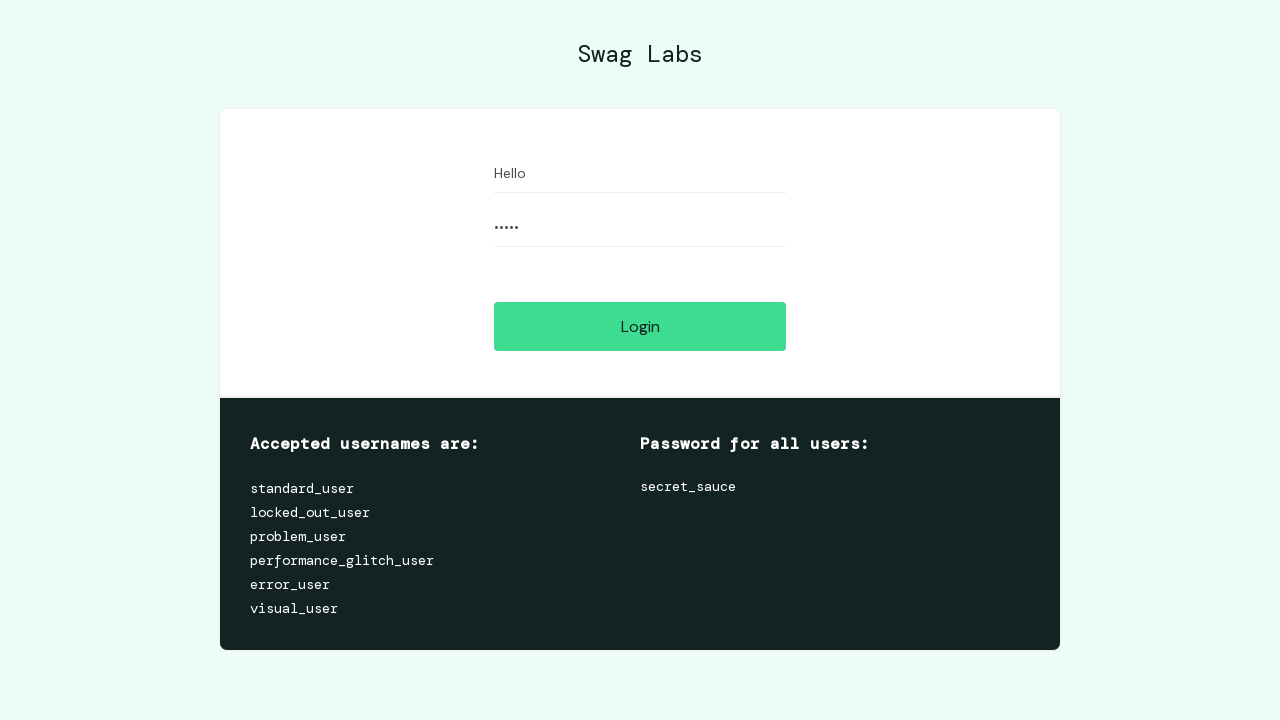

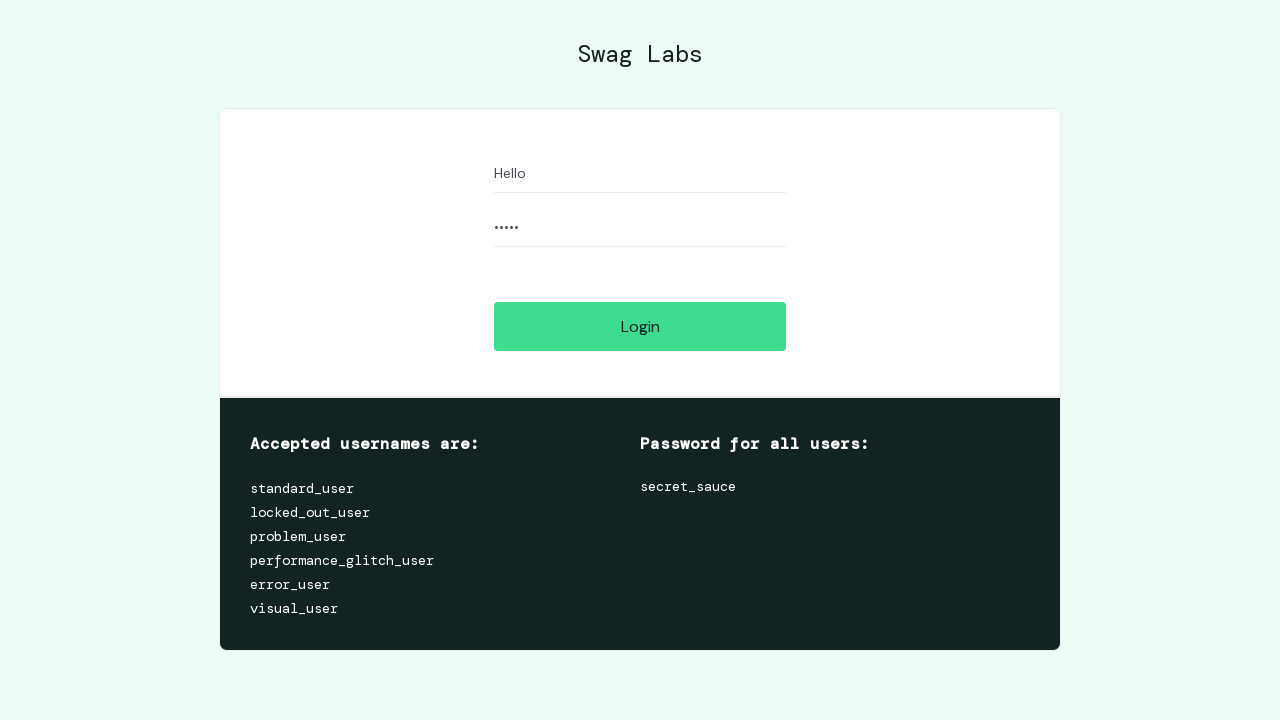